Navigates to the Atmos Leeroy website and verifies the page loads successfully

Starting URL: https://atmos.leeroy.ca/

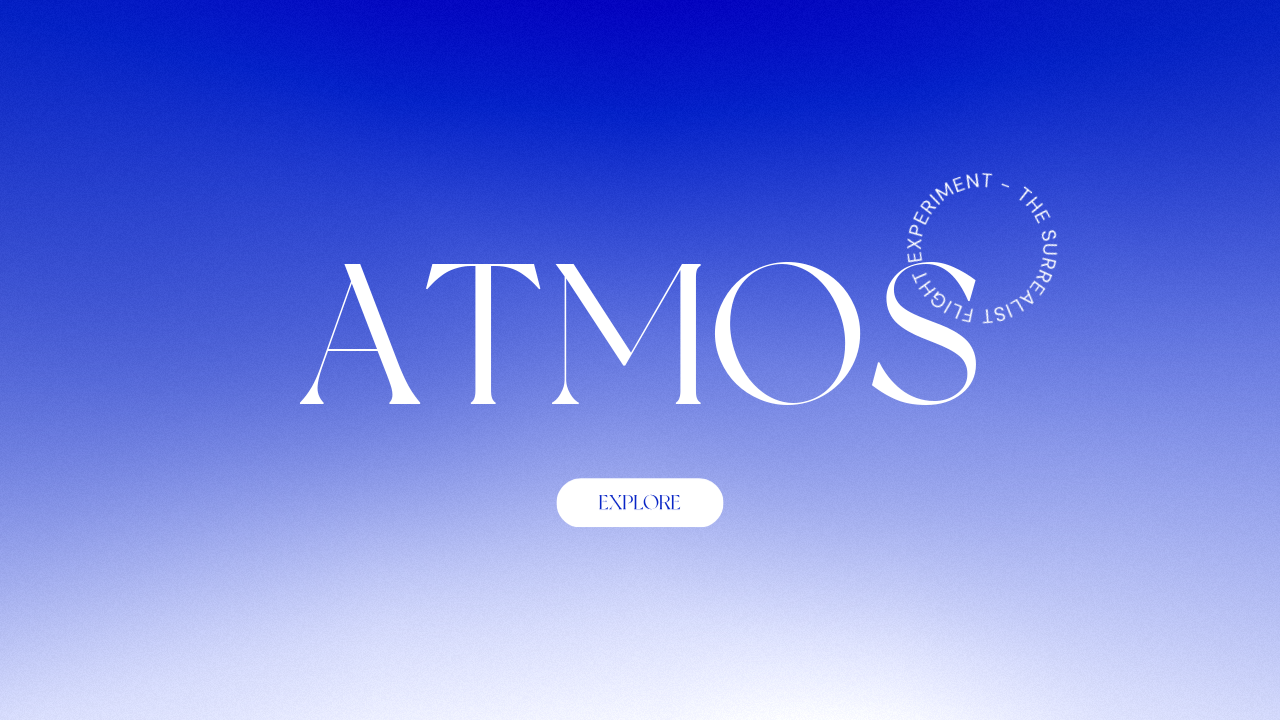

Waited for page to reach domcontentloaded state at https://atmos.leeroy.ca/
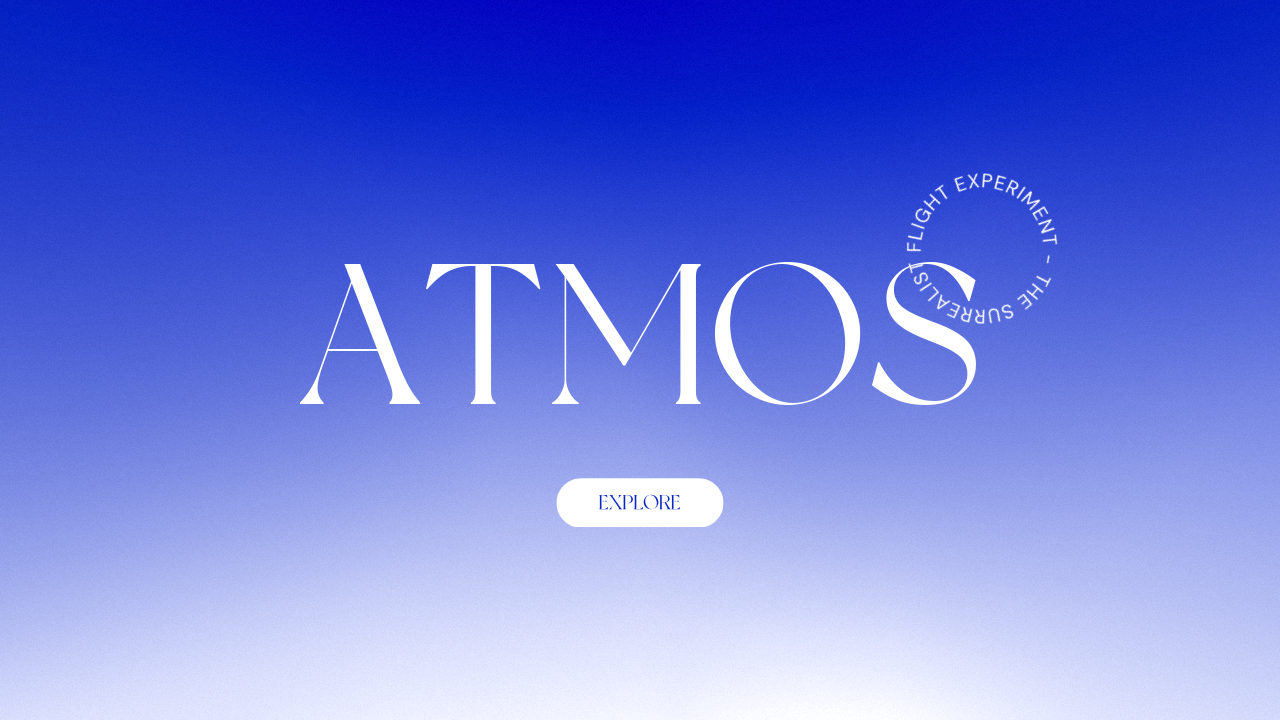

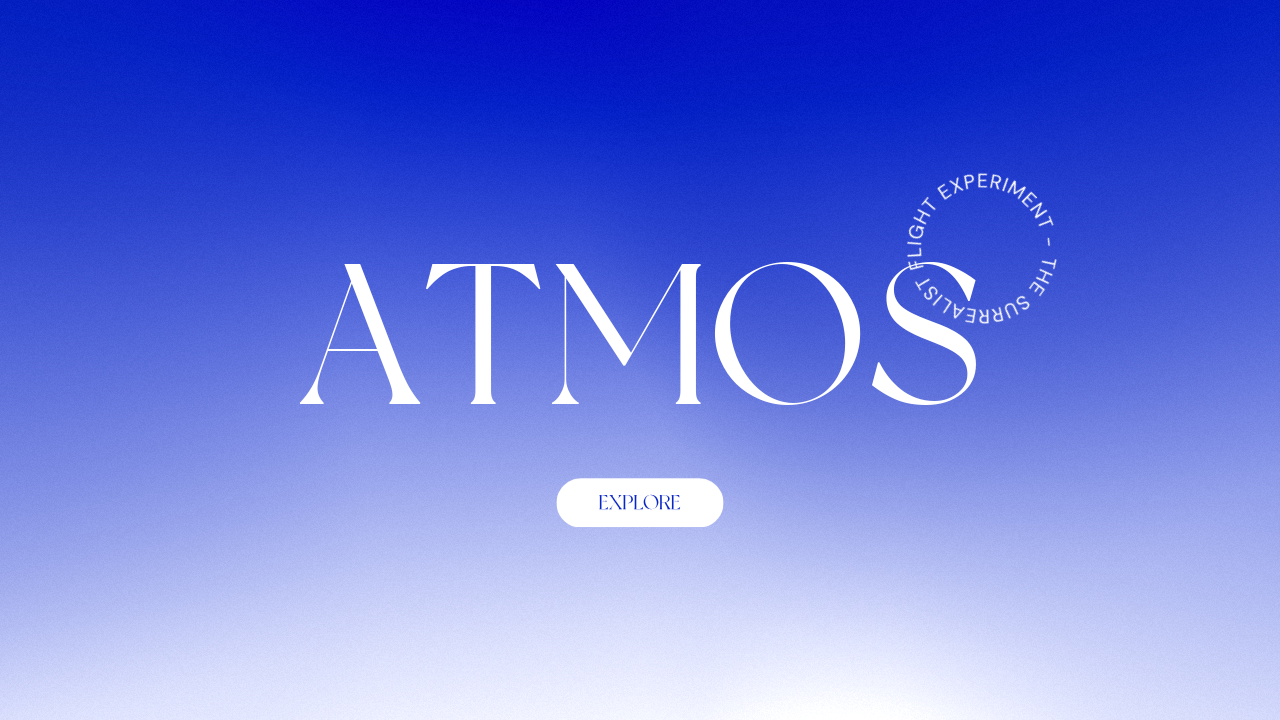